Tests multi-select dropdown functionality by selecting all available options, then deselecting one option by index, and finally deselecting all options.

Starting URL: https://syntaxprojects.com/basic-select-dropdown-demo.php

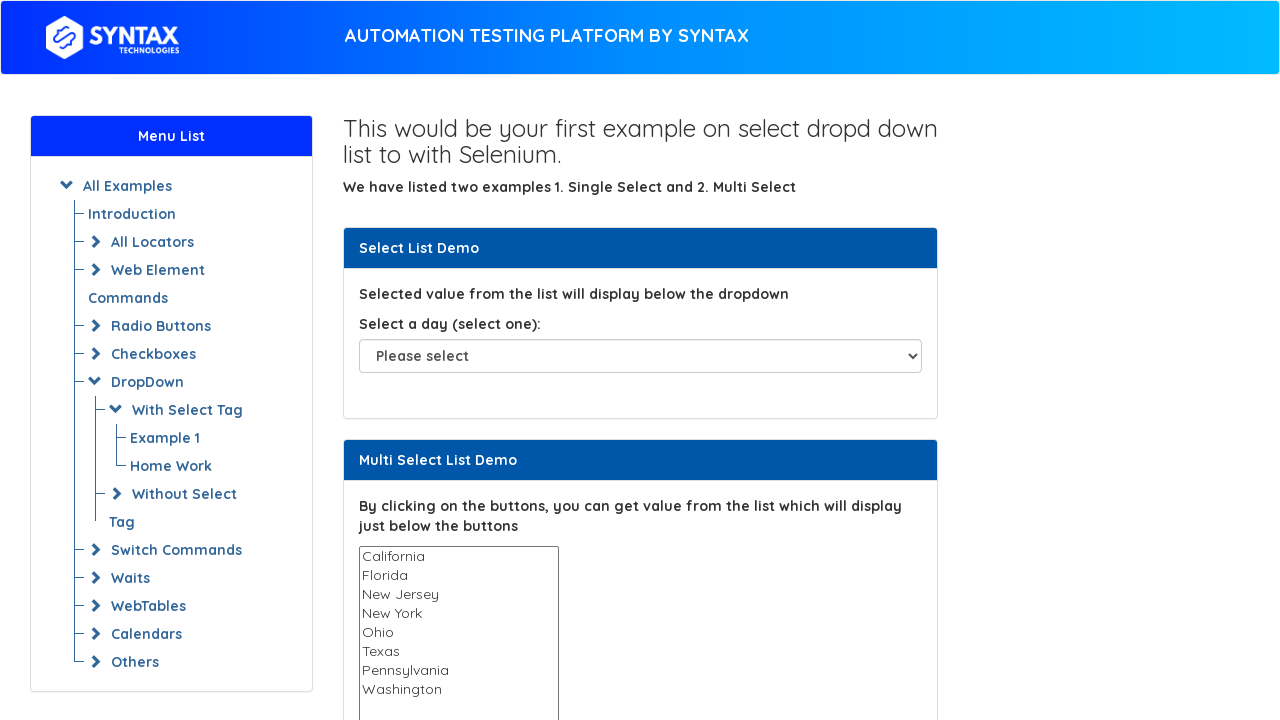

Multi-select dropdown became visible
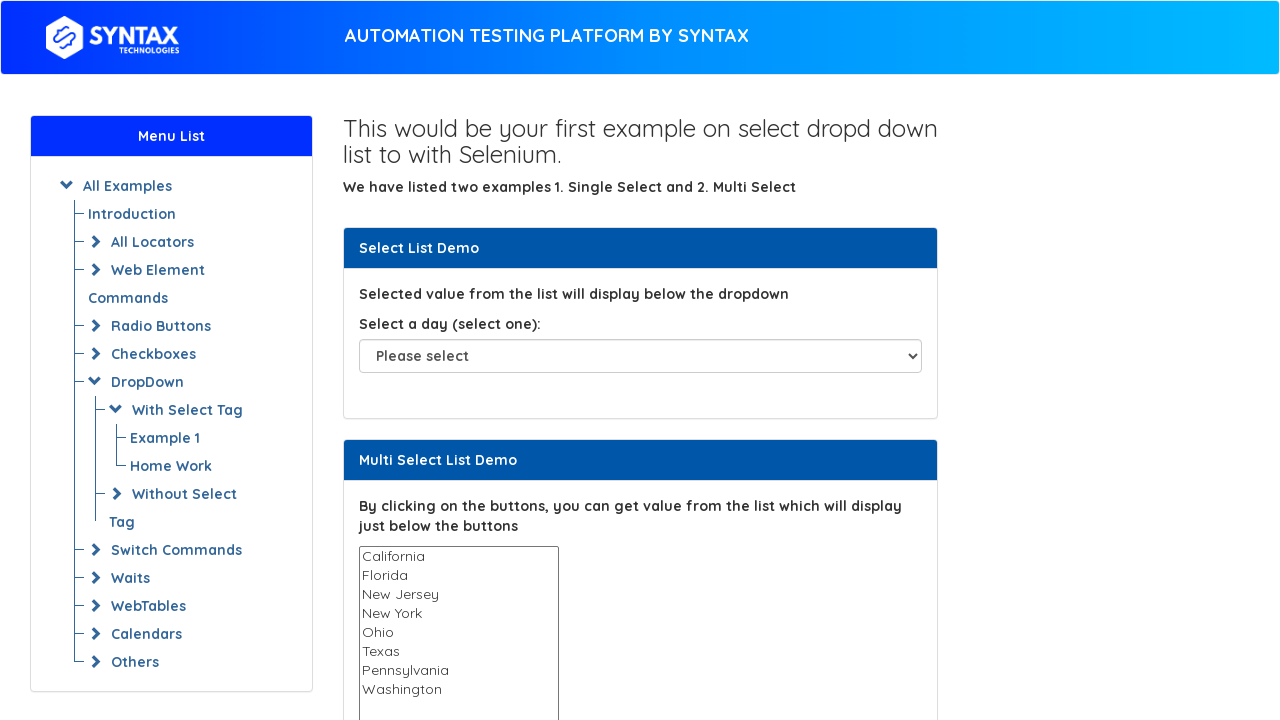

Retrieved all options from multi-select dropdown
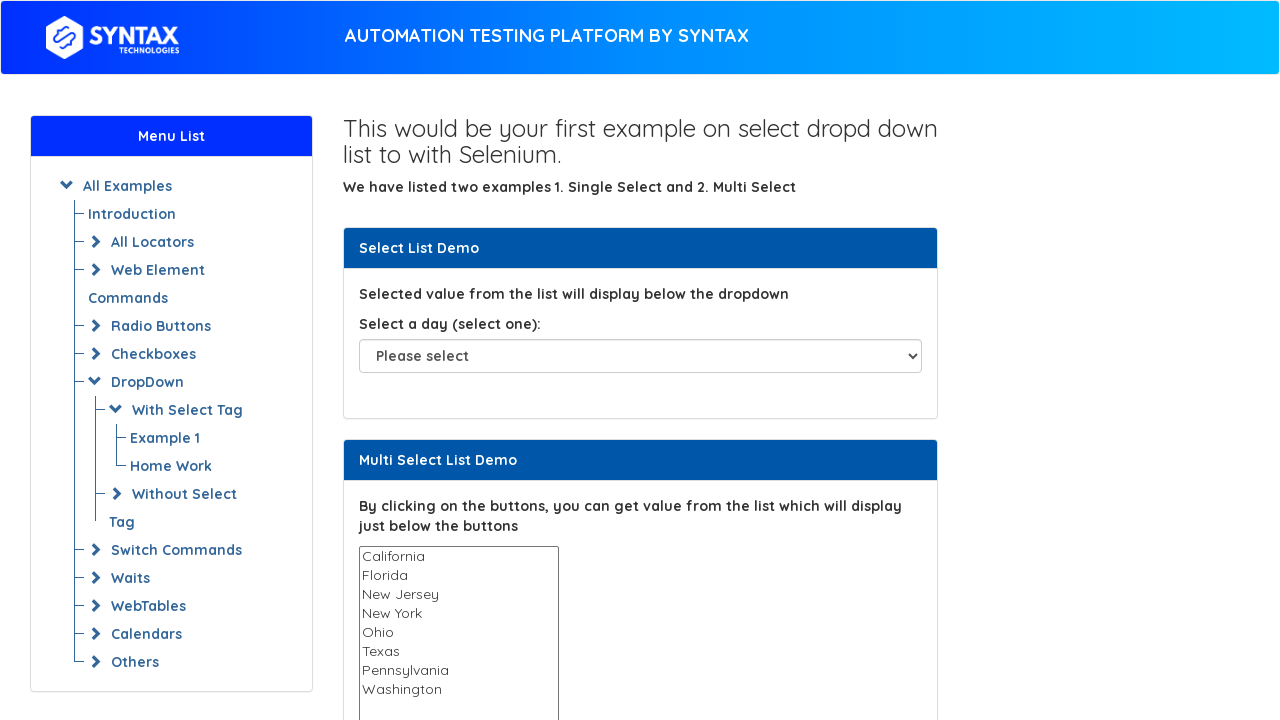

Selected option with value 'California' on #multi-select
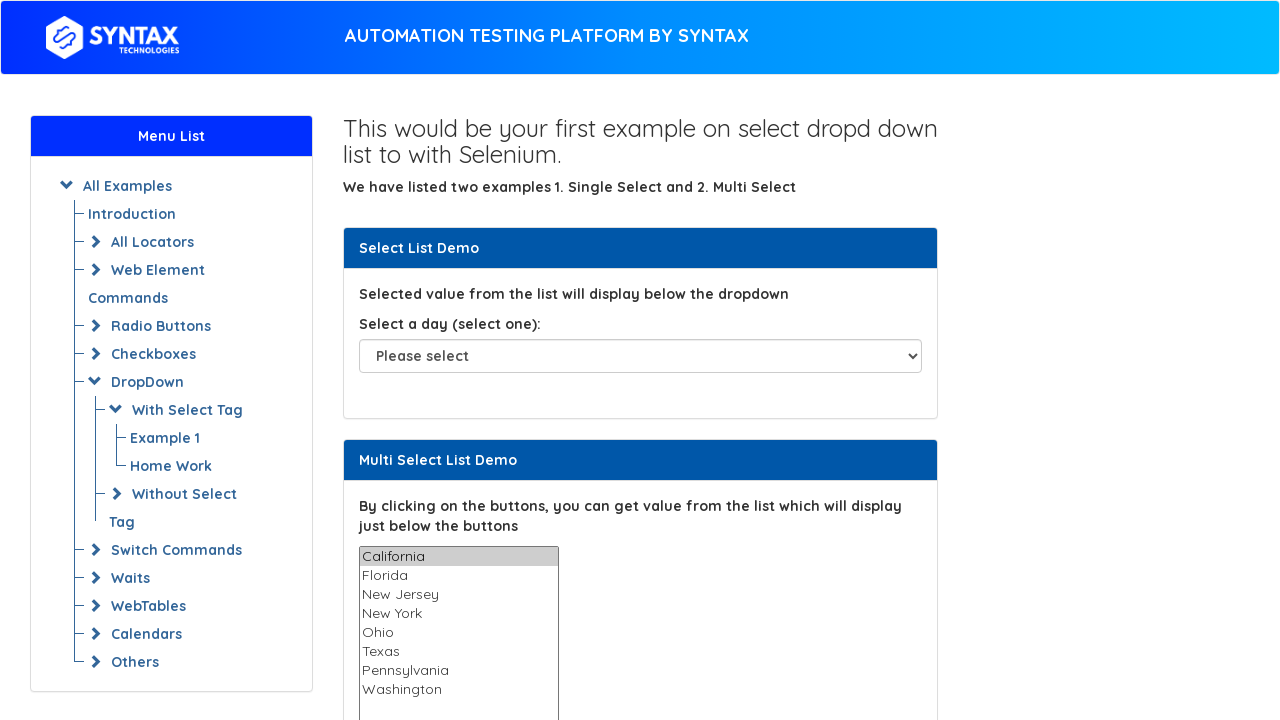

Selected option with value 'Florida' on #multi-select
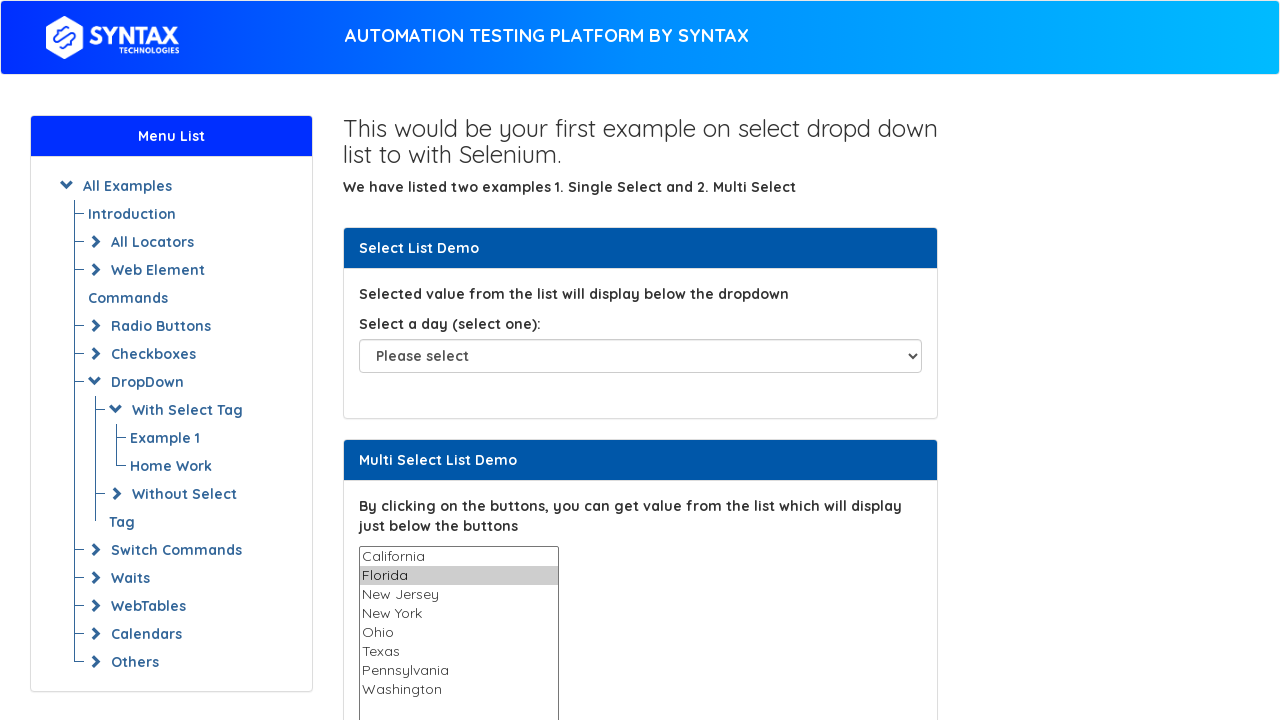

Selected option with value 'New Jersey' on #multi-select
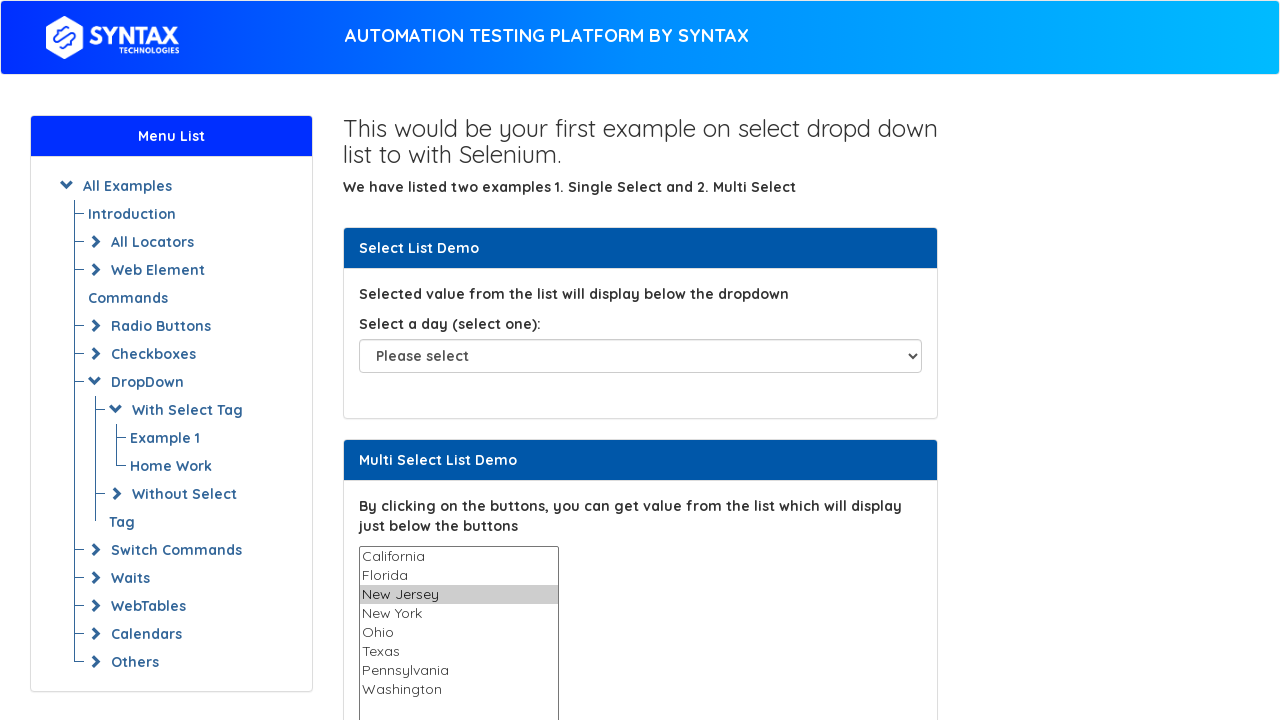

Selected option with value 'New York' on #multi-select
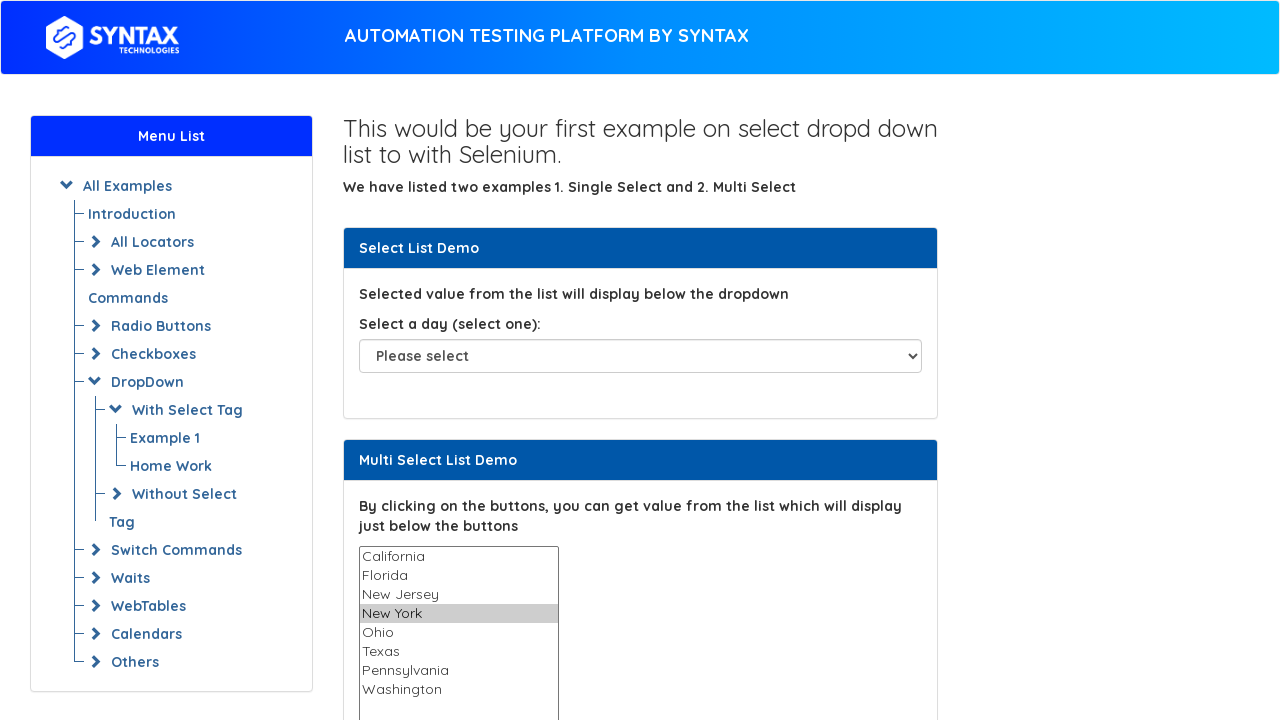

Selected option with value 'Ohio' on #multi-select
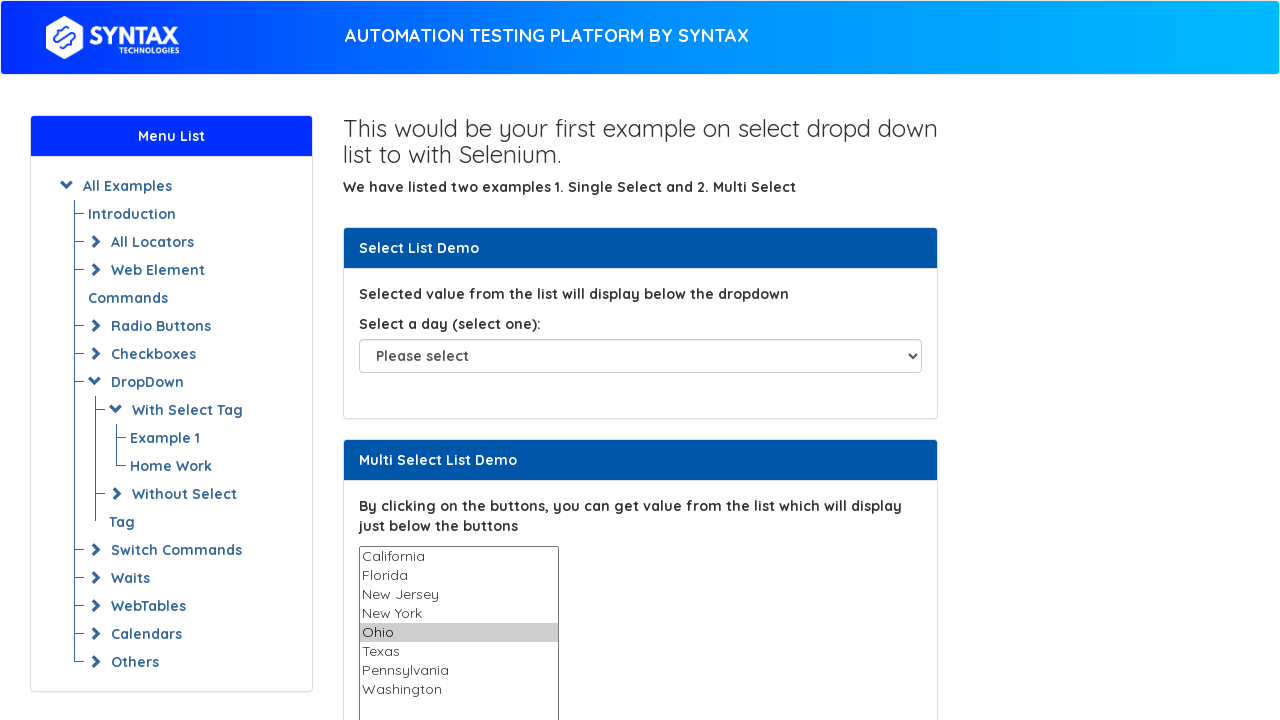

Selected option with value 'Texas' on #multi-select
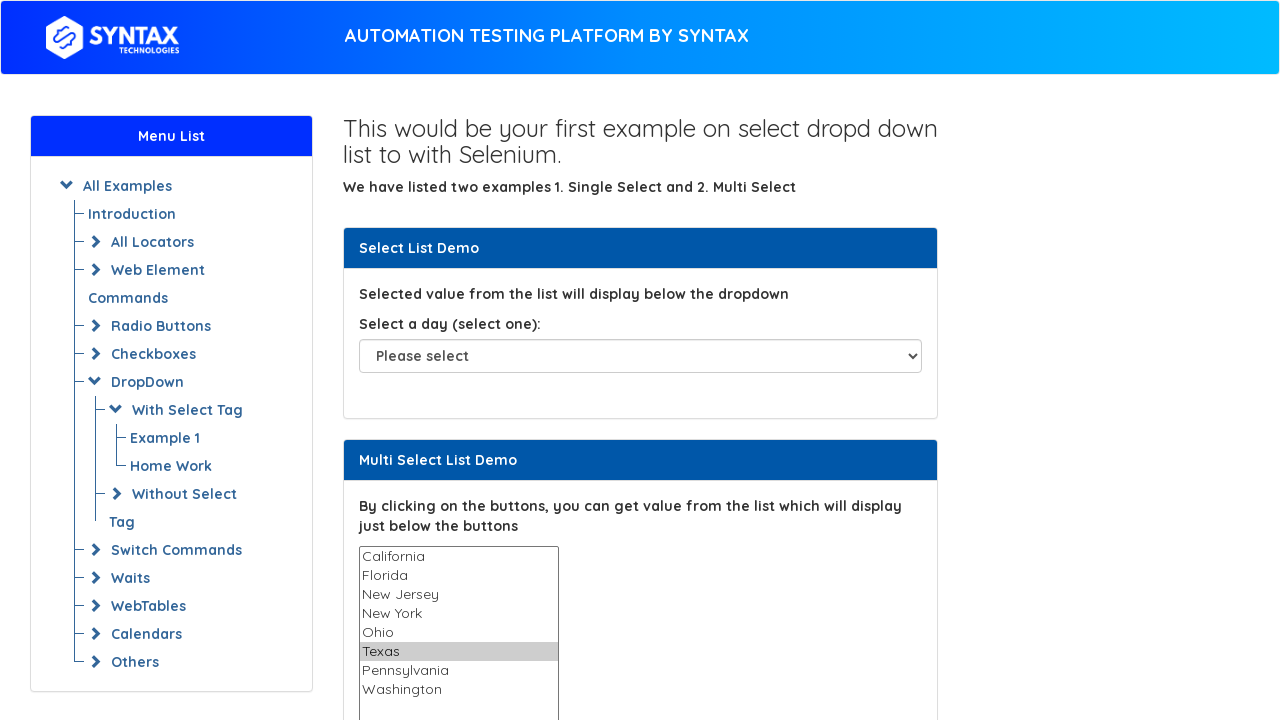

Selected option with value 'Pennsylvania' on #multi-select
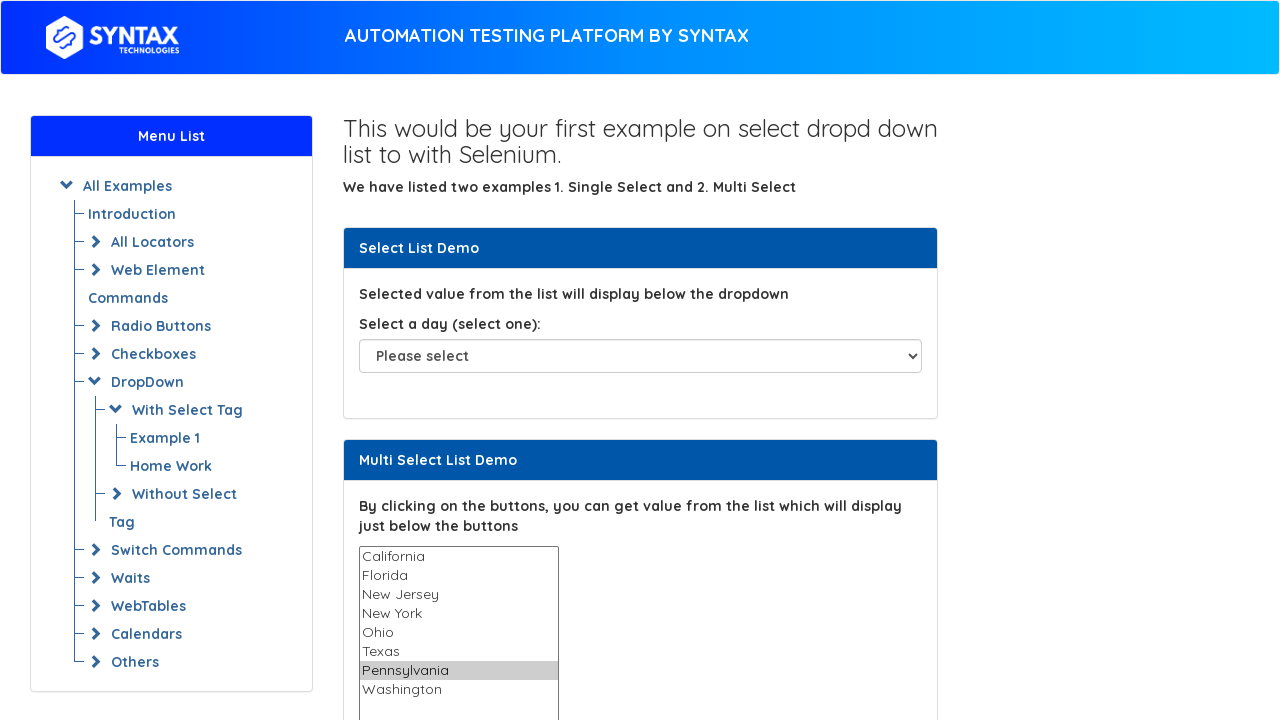

Selected option with value 'Washington' on #multi-select
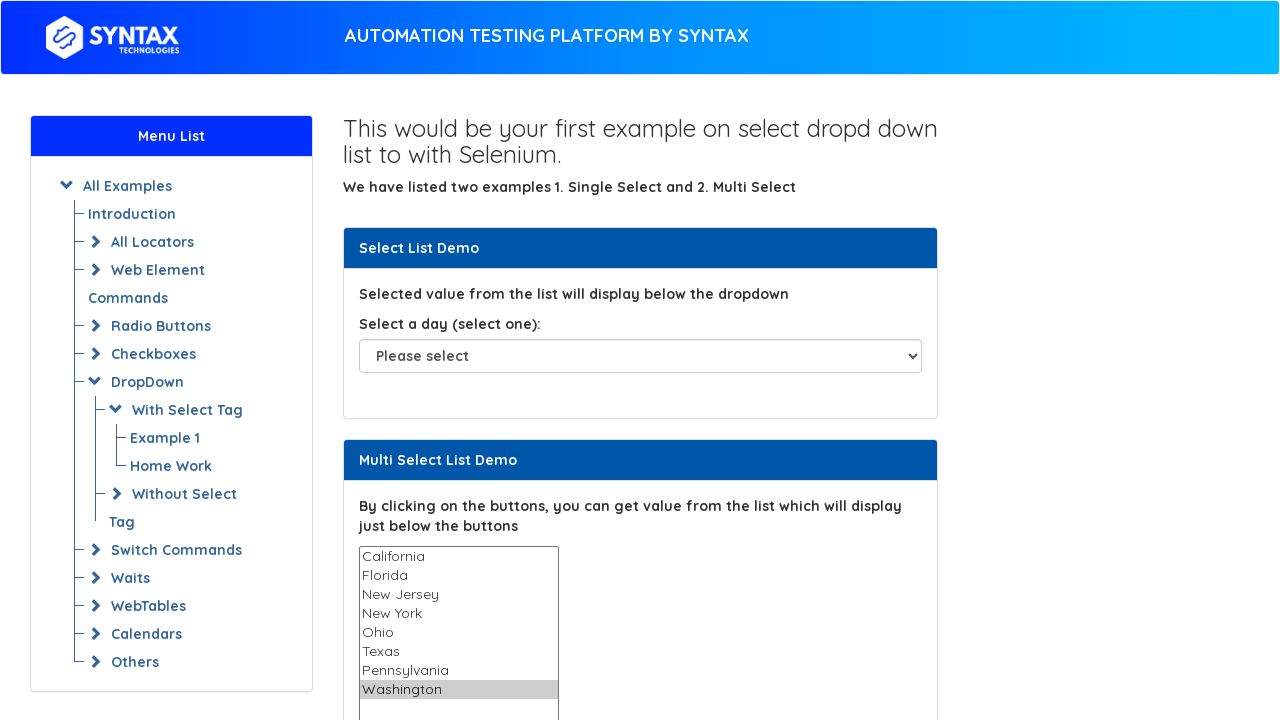

Collected all option values: ['California', 'Florida', 'New Jersey', 'New York', 'Ohio', 'Texas', 'Pennsylvania', 'Washington']
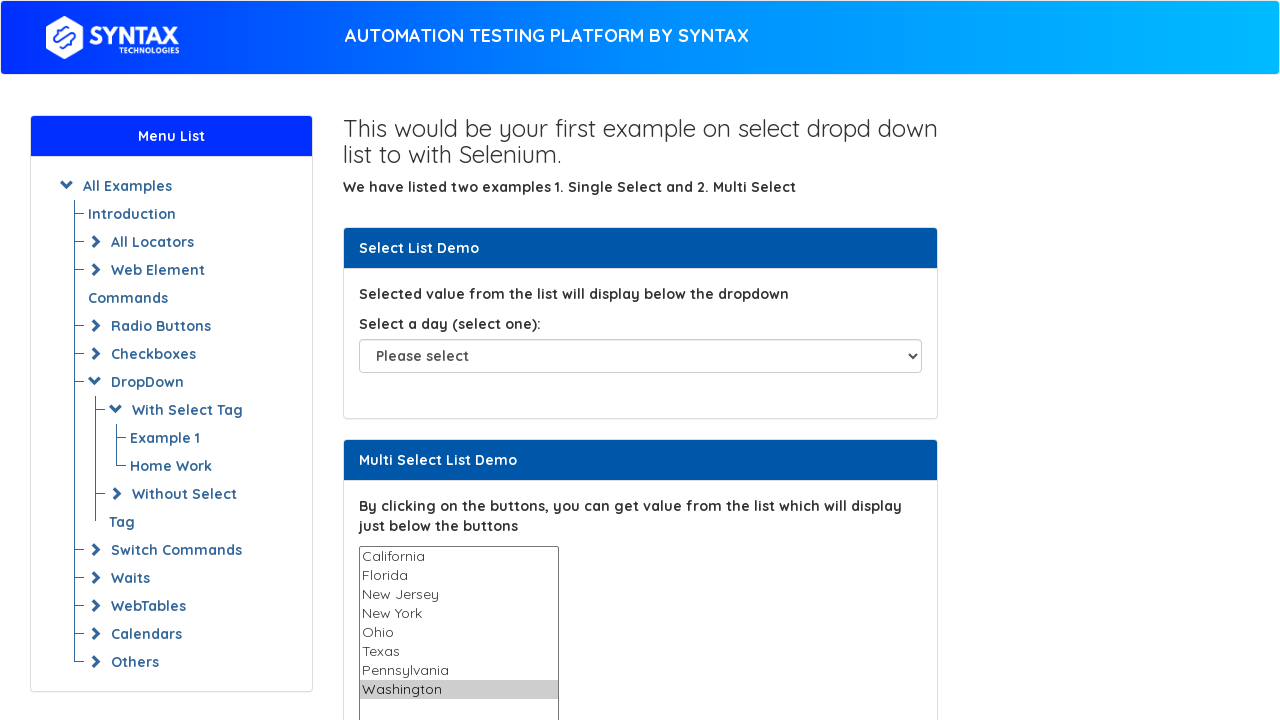

Selected all available options in multi-select dropdown on #multi-select
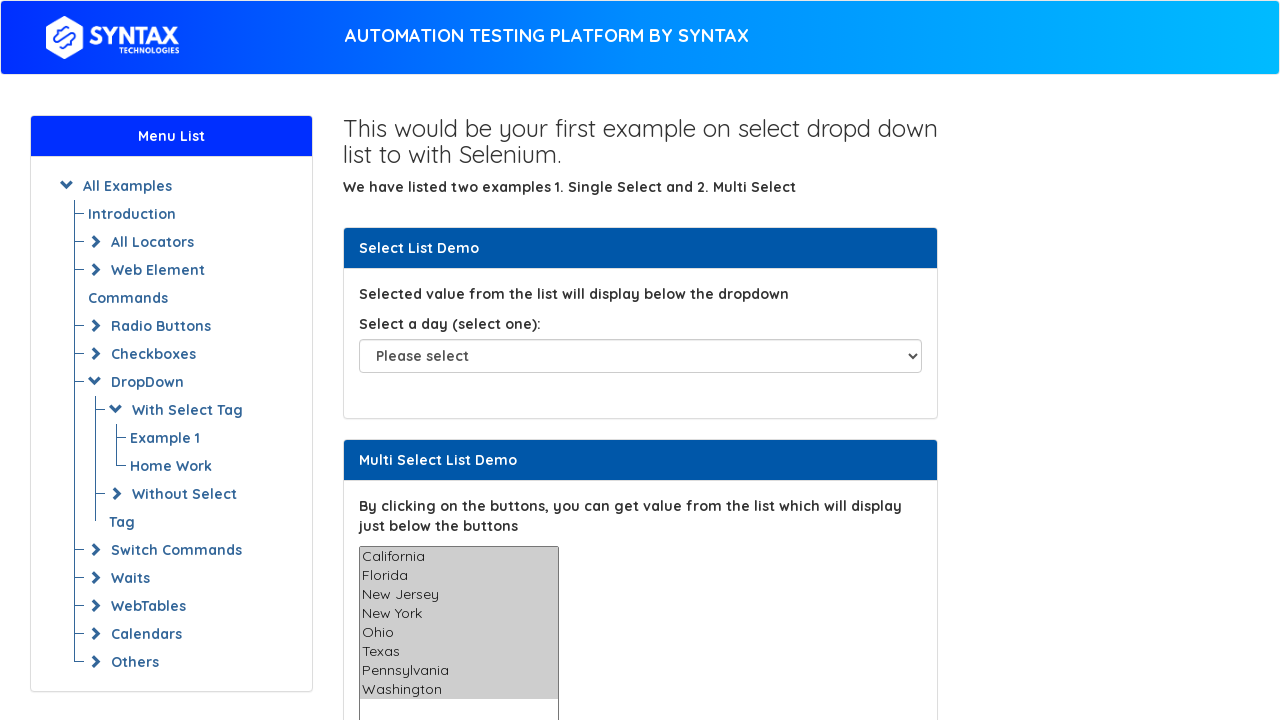

Prepared to deselect option at index 5, keeping values: ['California', 'Florida', 'New Jersey', 'New York', 'Ohio', 'Pennsylvania', 'Washington']
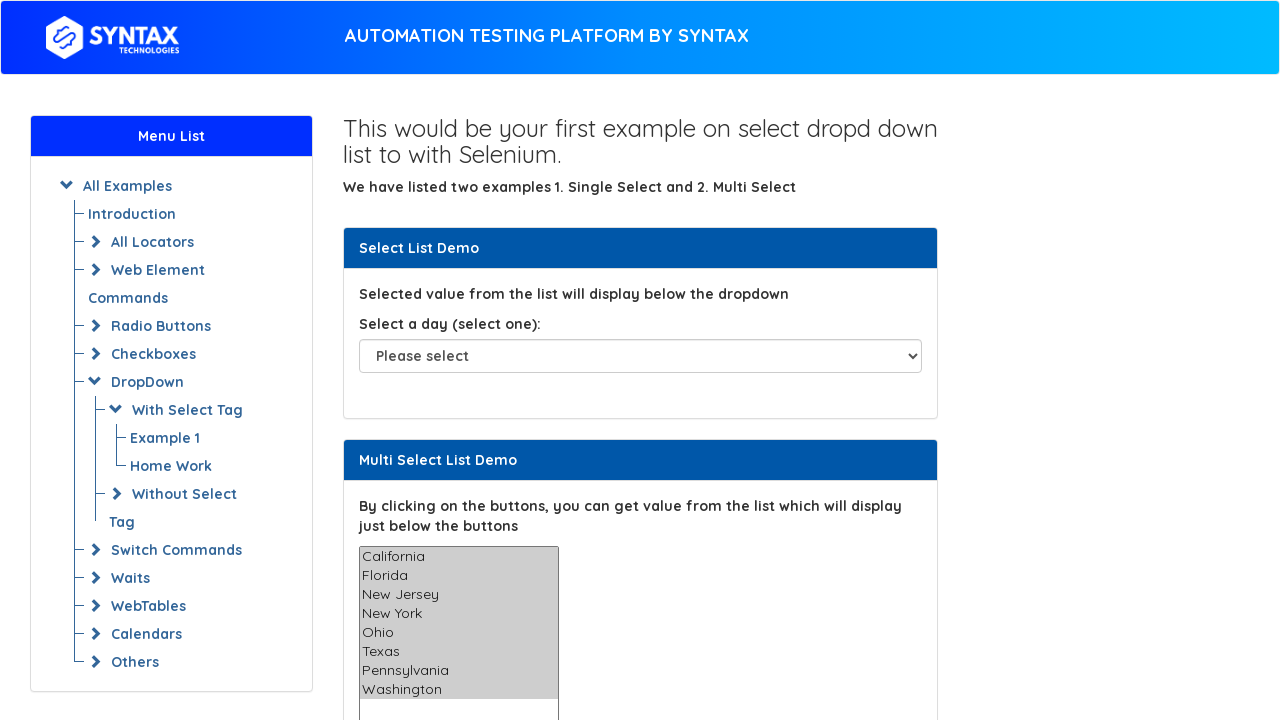

Deselected option at index 5 from multi-select dropdown on #multi-select
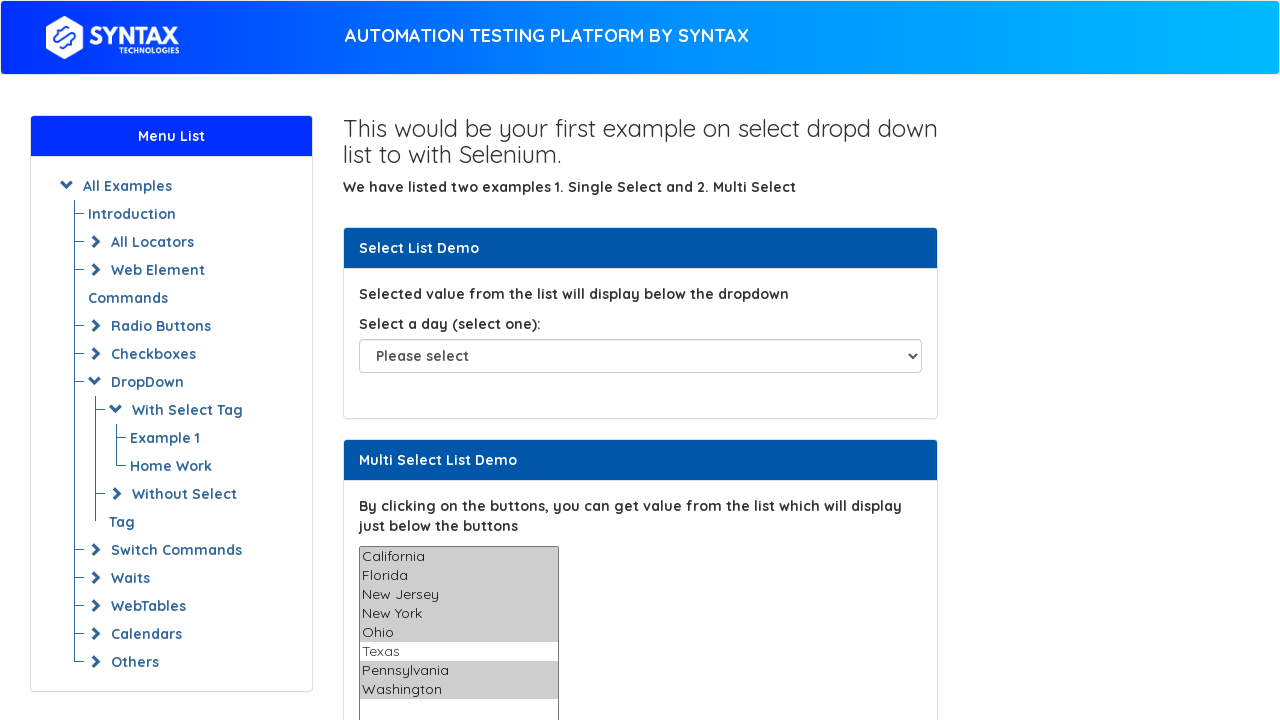

Deselected all options from multi-select dropdown on #multi-select
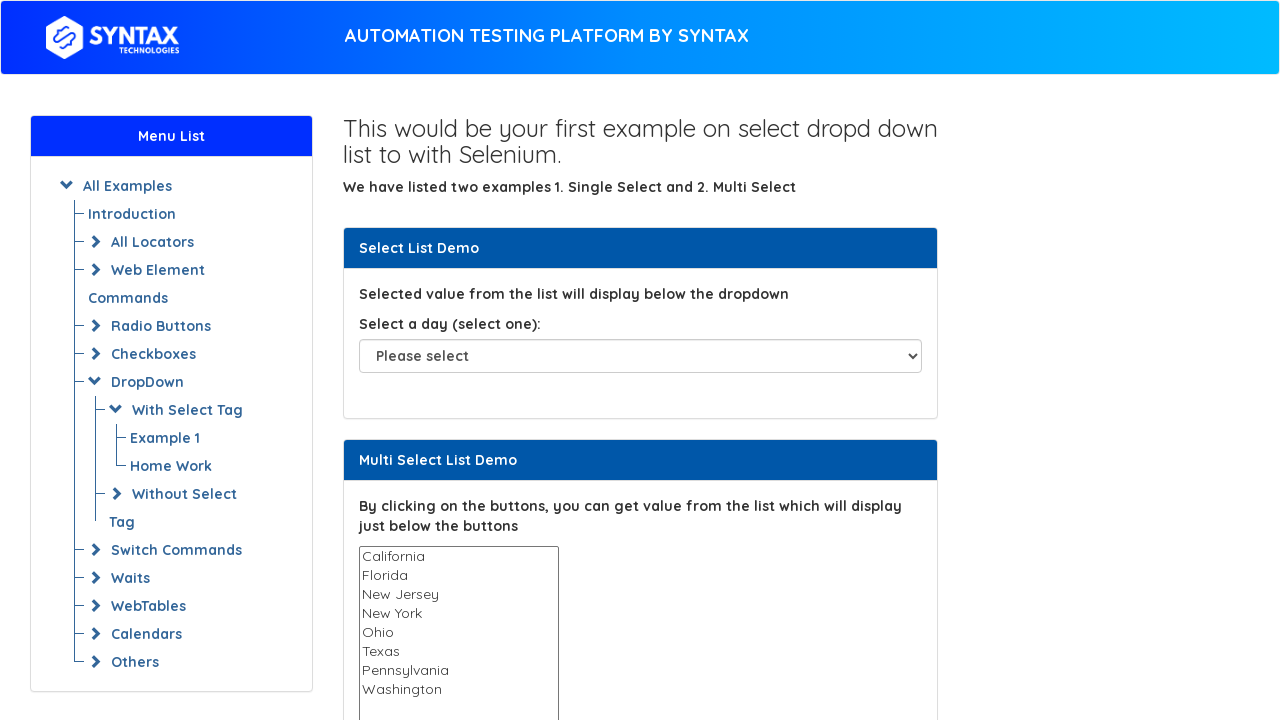

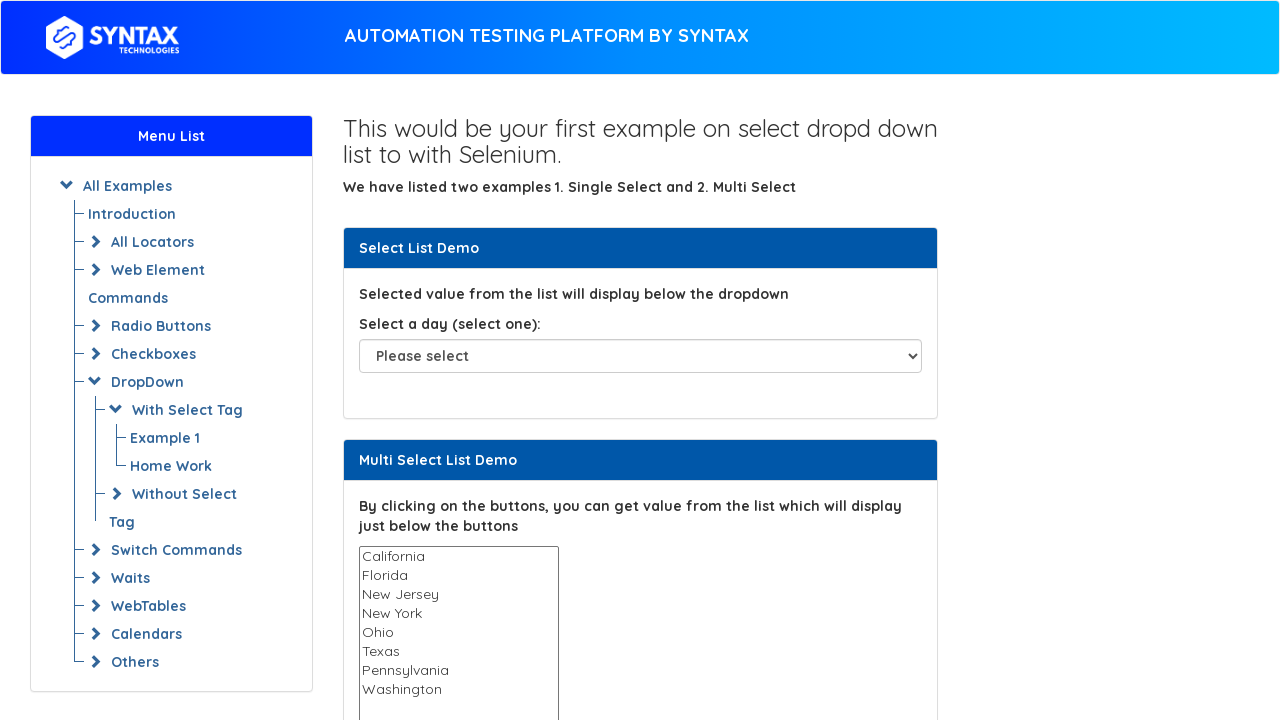